Tests drag and drop functionality within an iframe by dragging an element from source to target position

Starting URL: https://jqueryui.com/droppable/

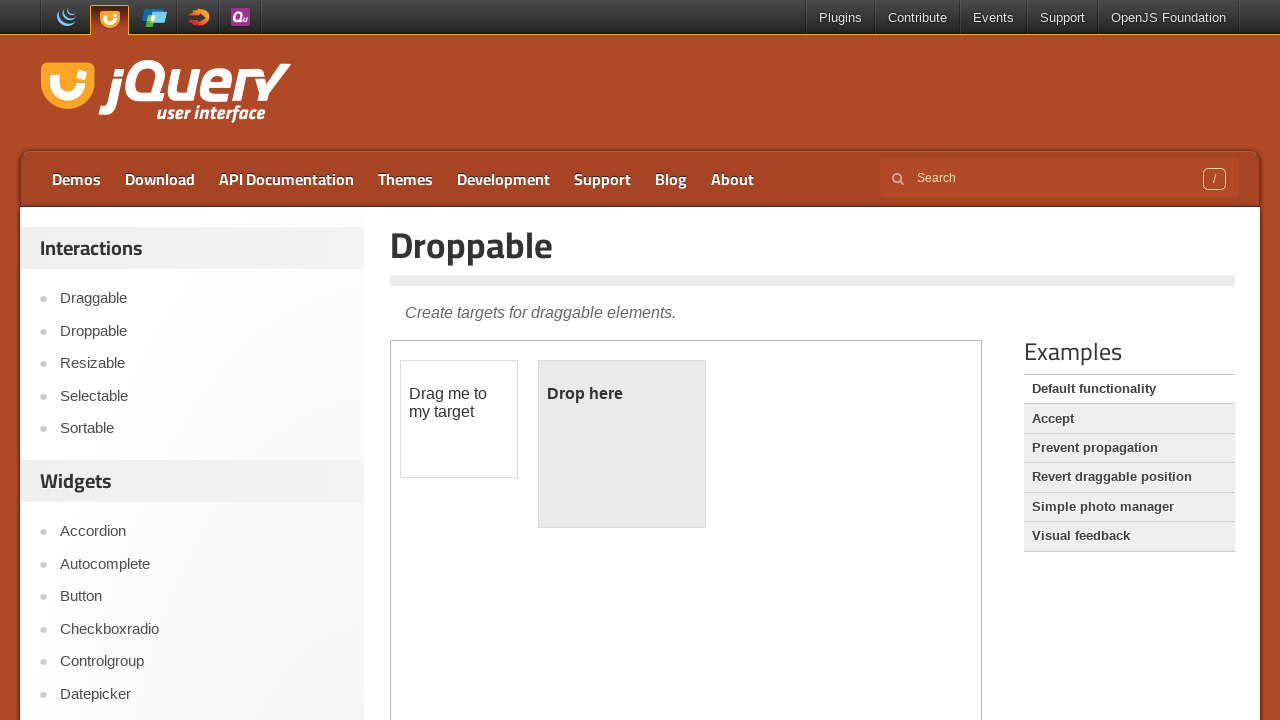

Navigated to jQuery UI droppable demo page
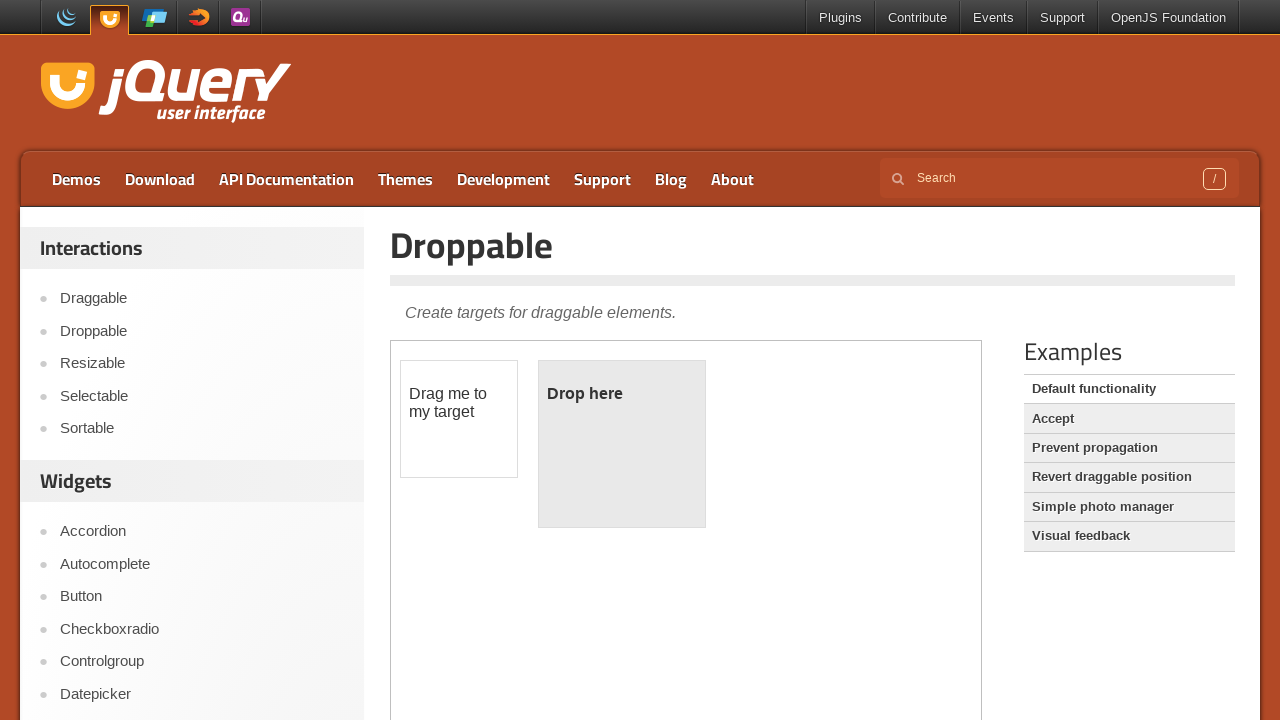

Located the iframe containing drag and drop demo
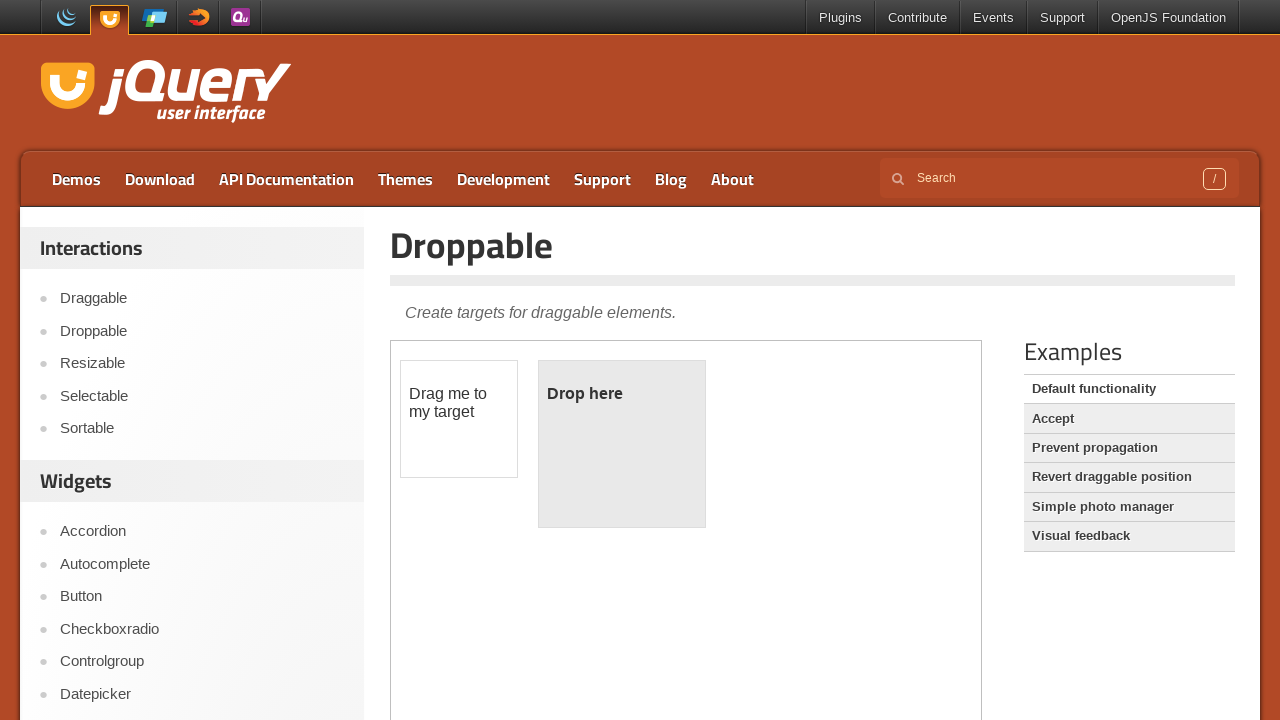

Located draggable element within iframe
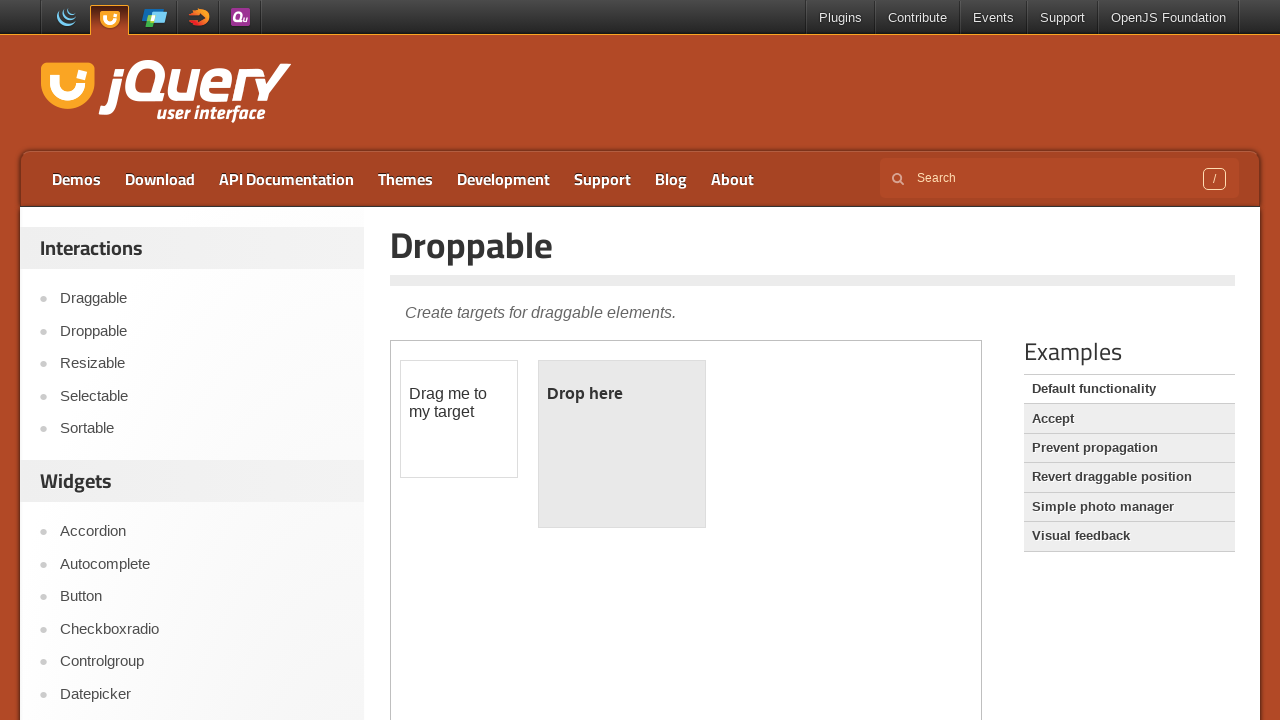

Located droppable target element within iframe
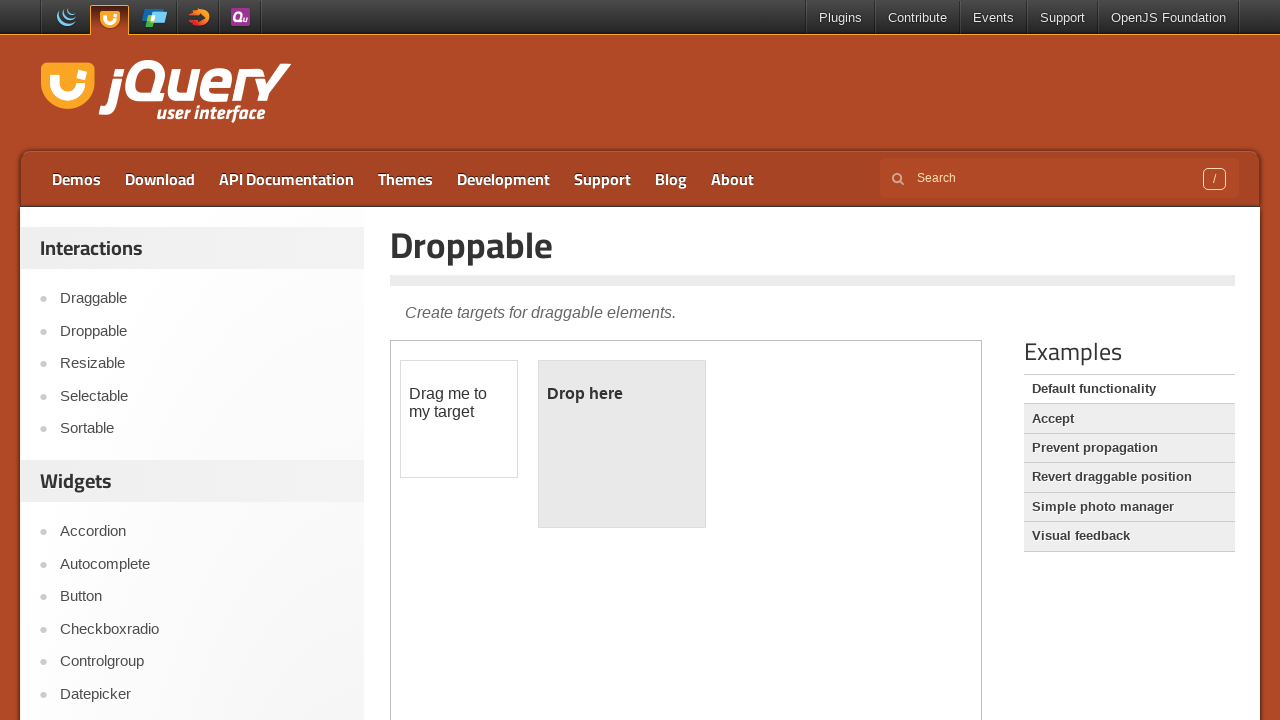

Dragged source element to target position in iframe at (622, 444)
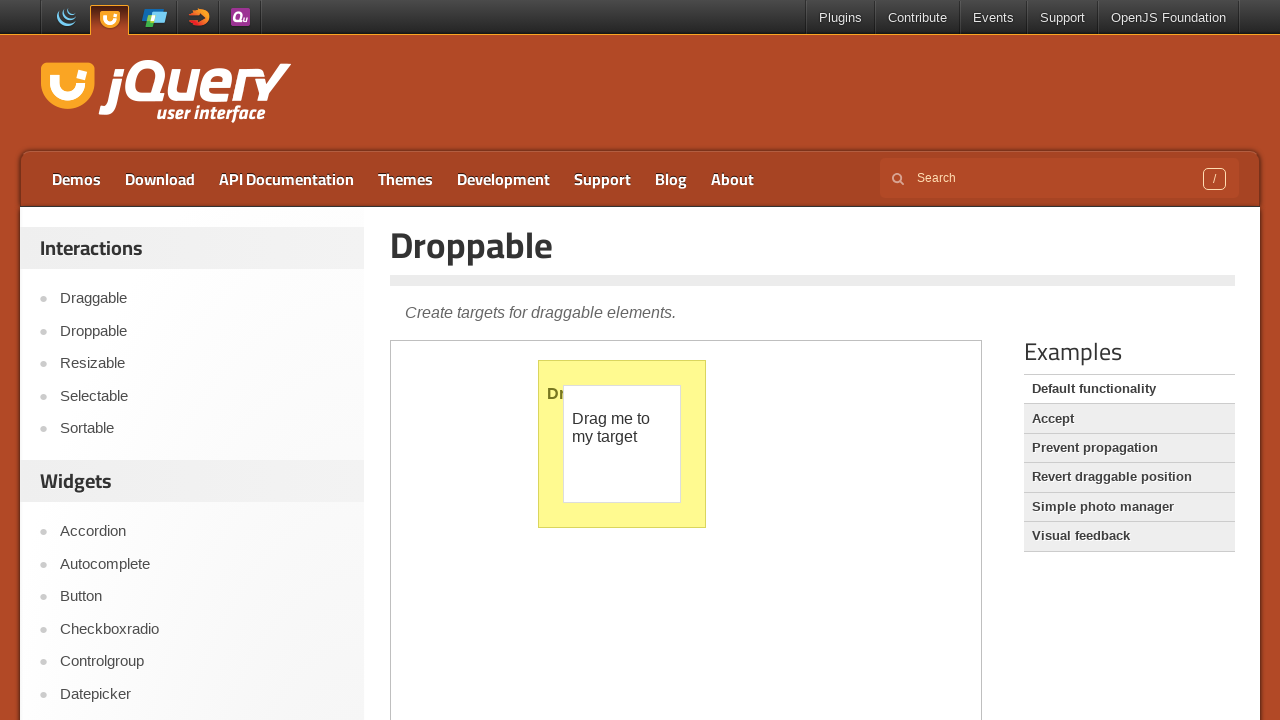

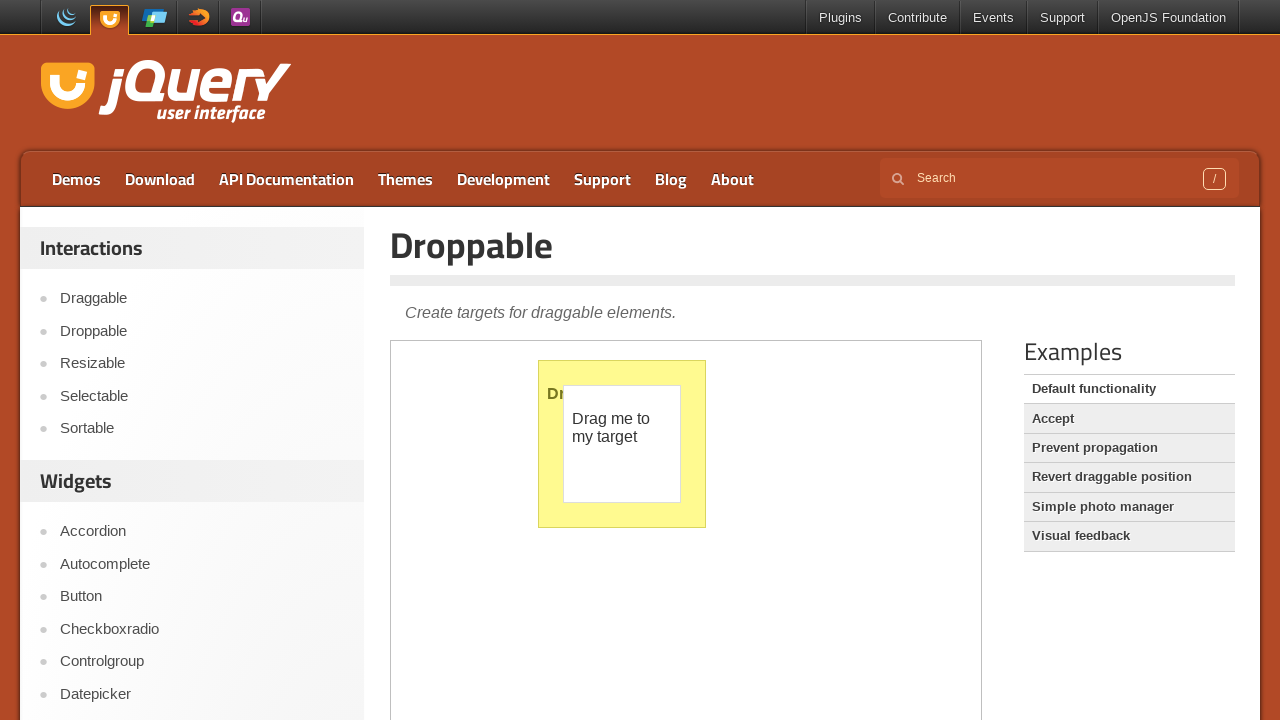